Tests window handling functionality by opening a new window, switching to it, filling a form field, then closing the window and switching back to the parent window

Starting URL: https://www.hyrtutorials.com/p/window-handles-practice.html

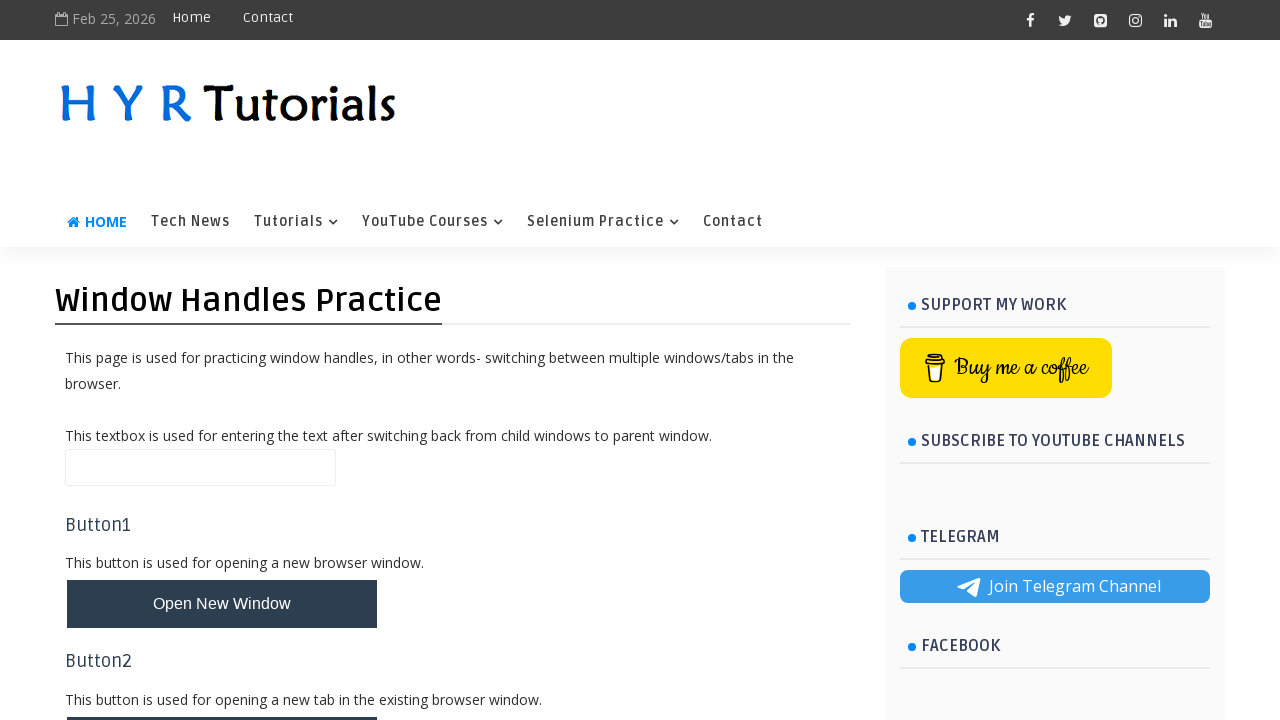

Clicked button to open new window at (222, 604) on xpath=//button[@class='whButtons'][1]
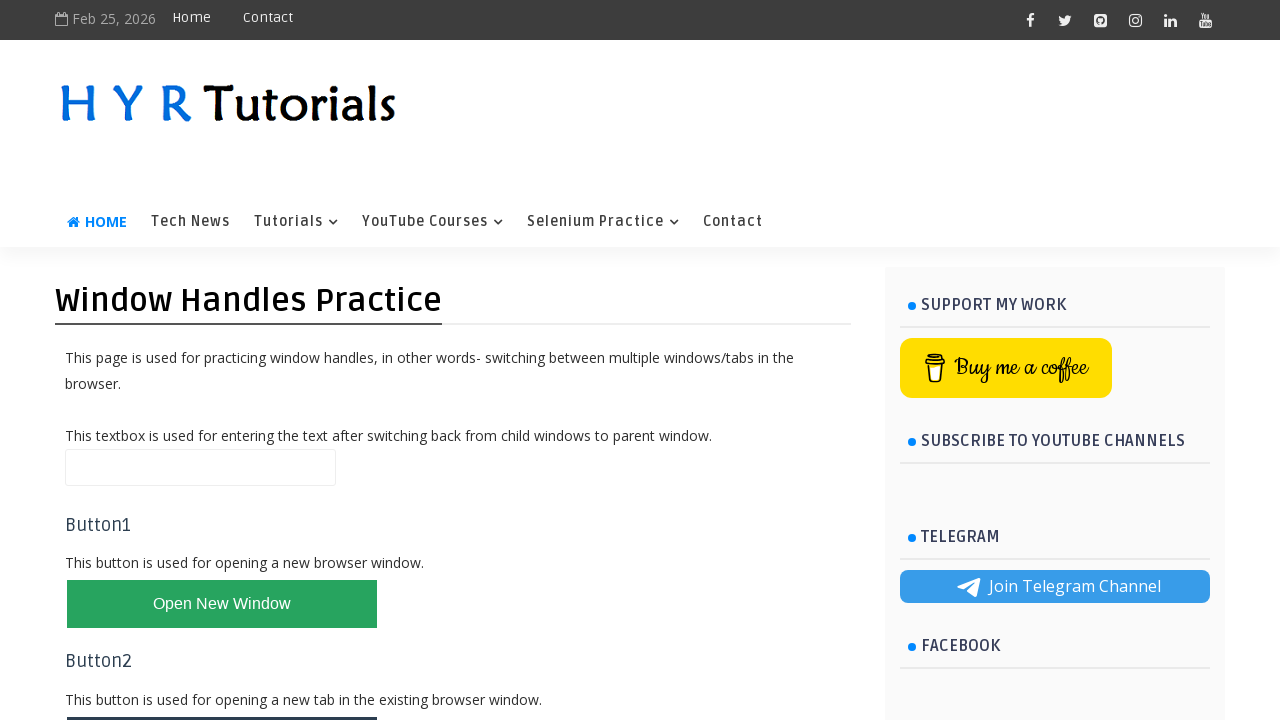

New window opened and captured at (222, 604) on xpath=//button[@class='whButtons'][1]
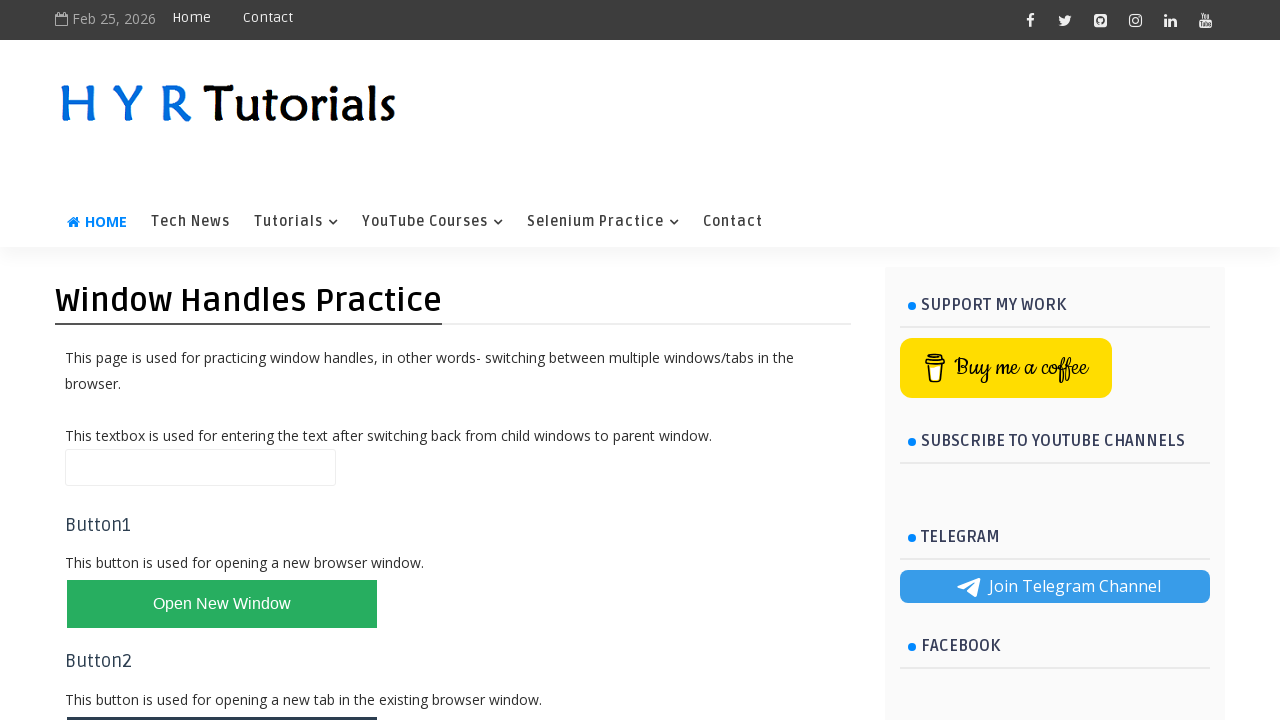

Filled firstName field with 'Test' in new window on #firstName
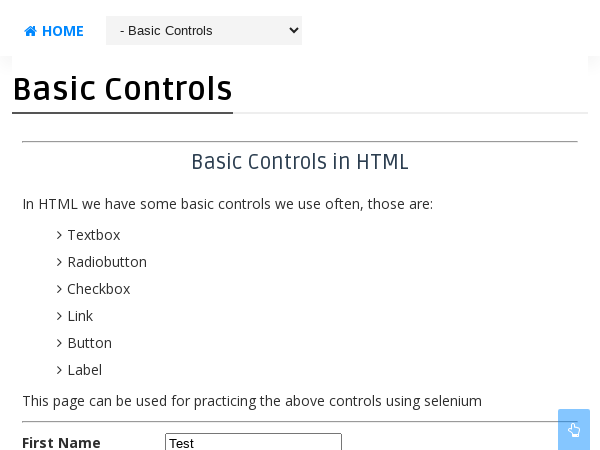

Closed new window
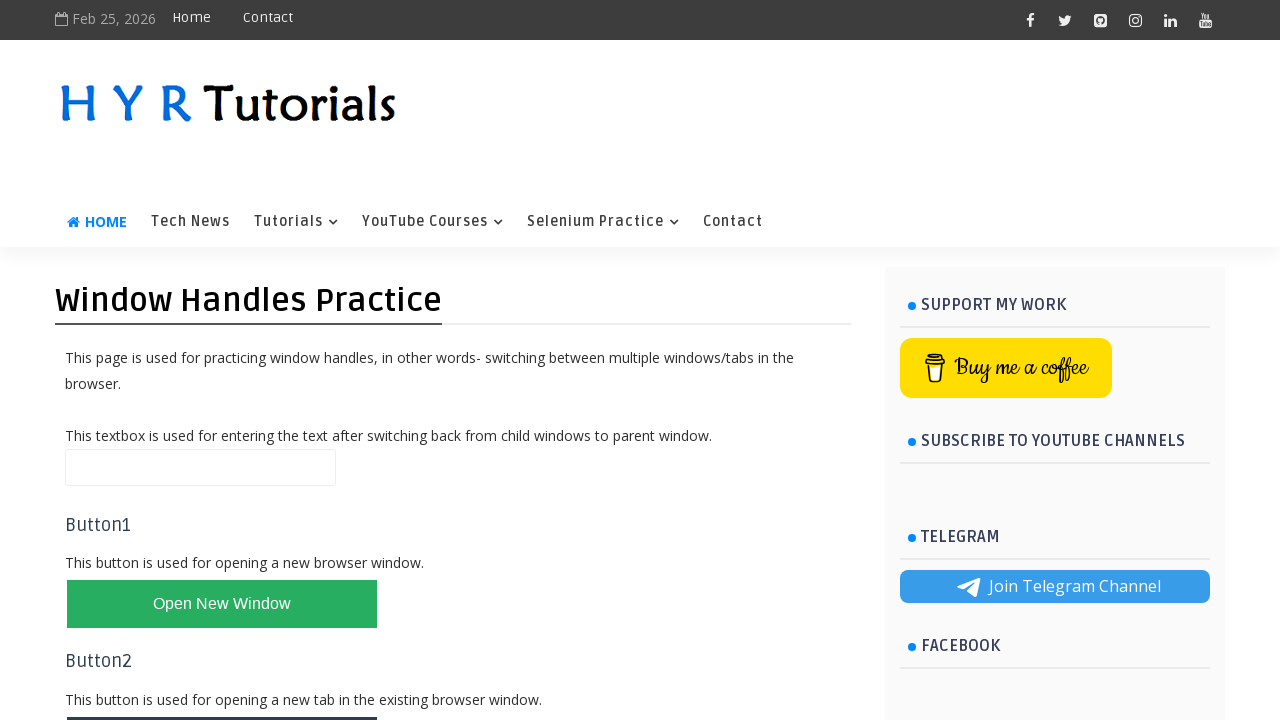

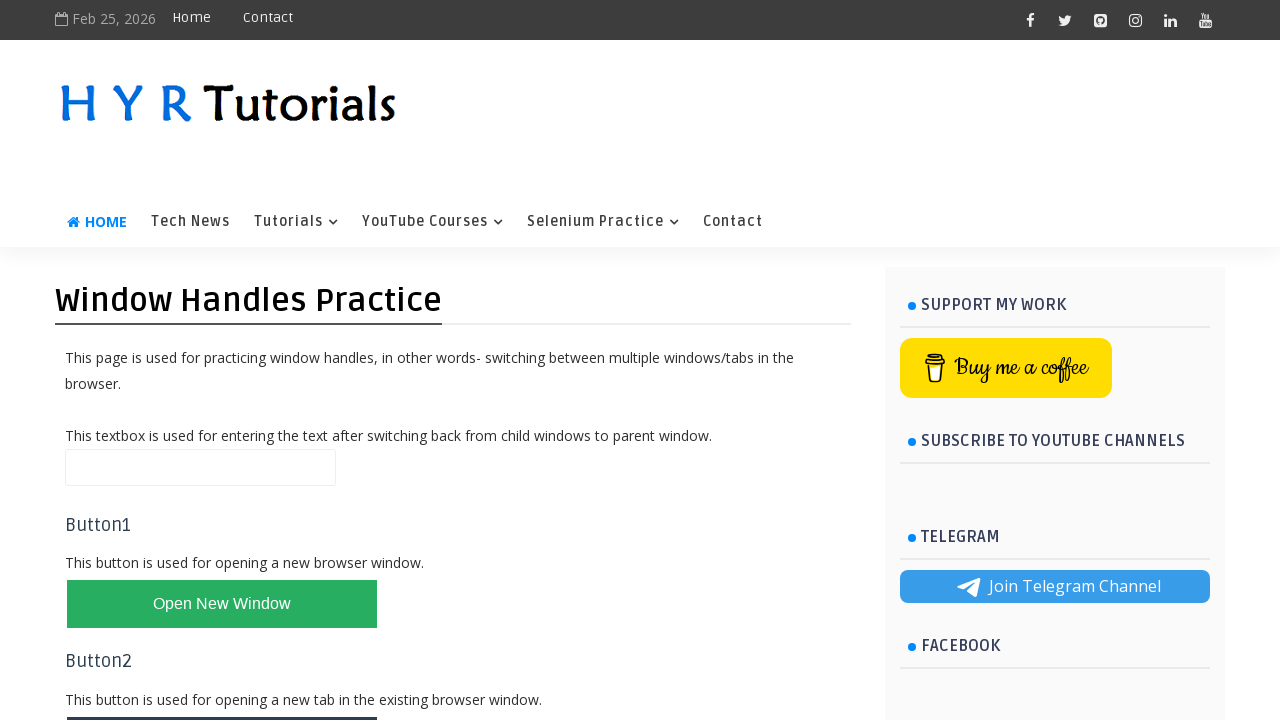